Scrolls down incrementally until the Time Machine button is clickable, then clicks it

Starting URL: https://www.darksky.net/

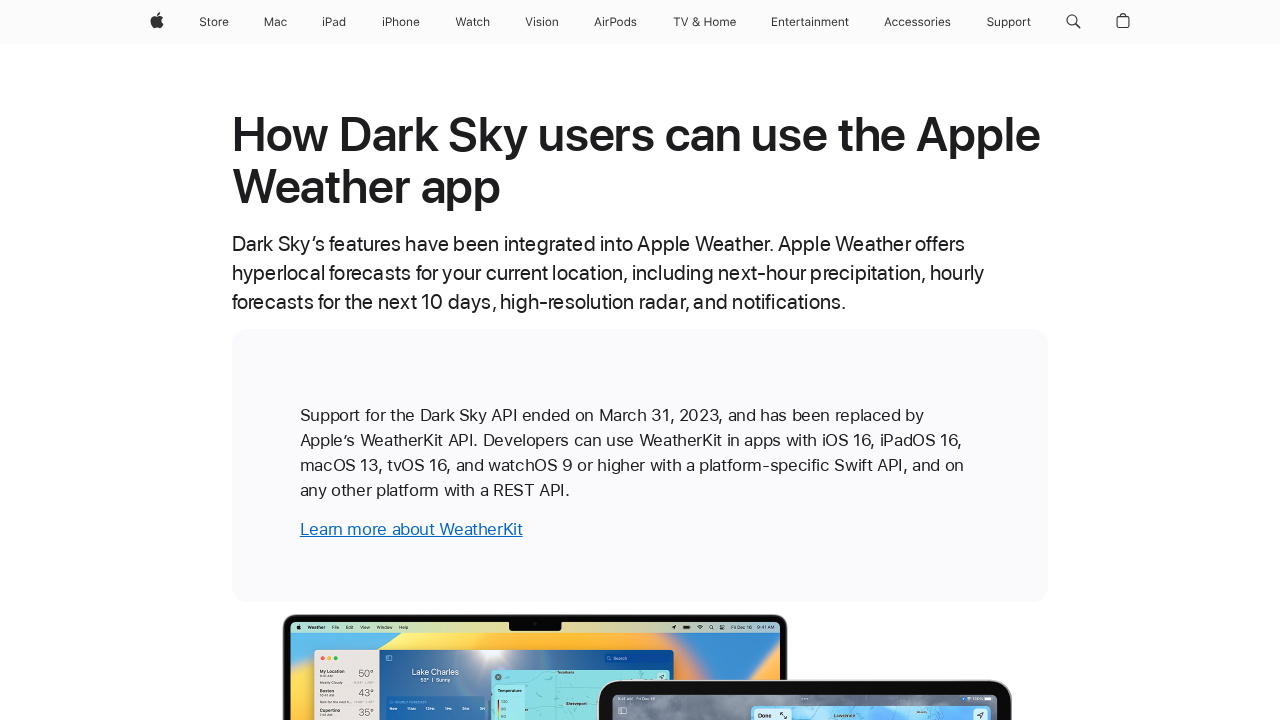

Scrolled down 100 pixels to find TIME MACHINE button on //a[@class='button']
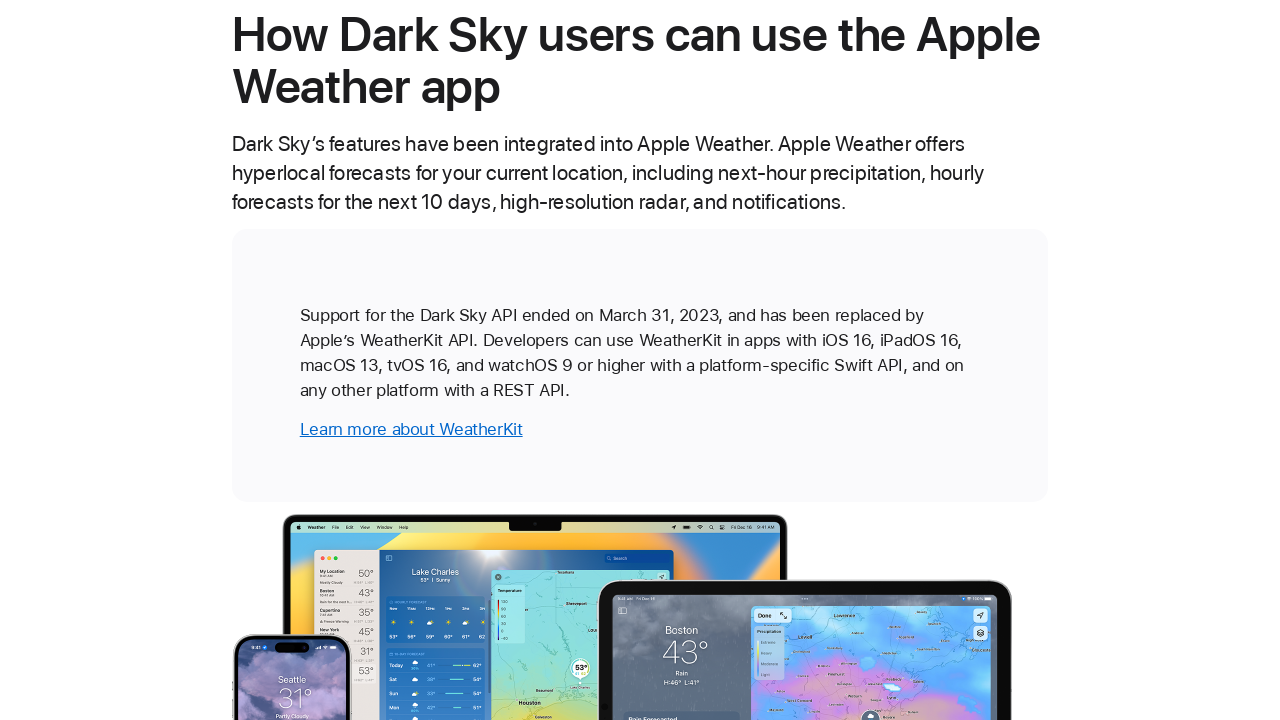

Scrolled down 100 pixels to find TIME MACHINE button on //a[@class='button']
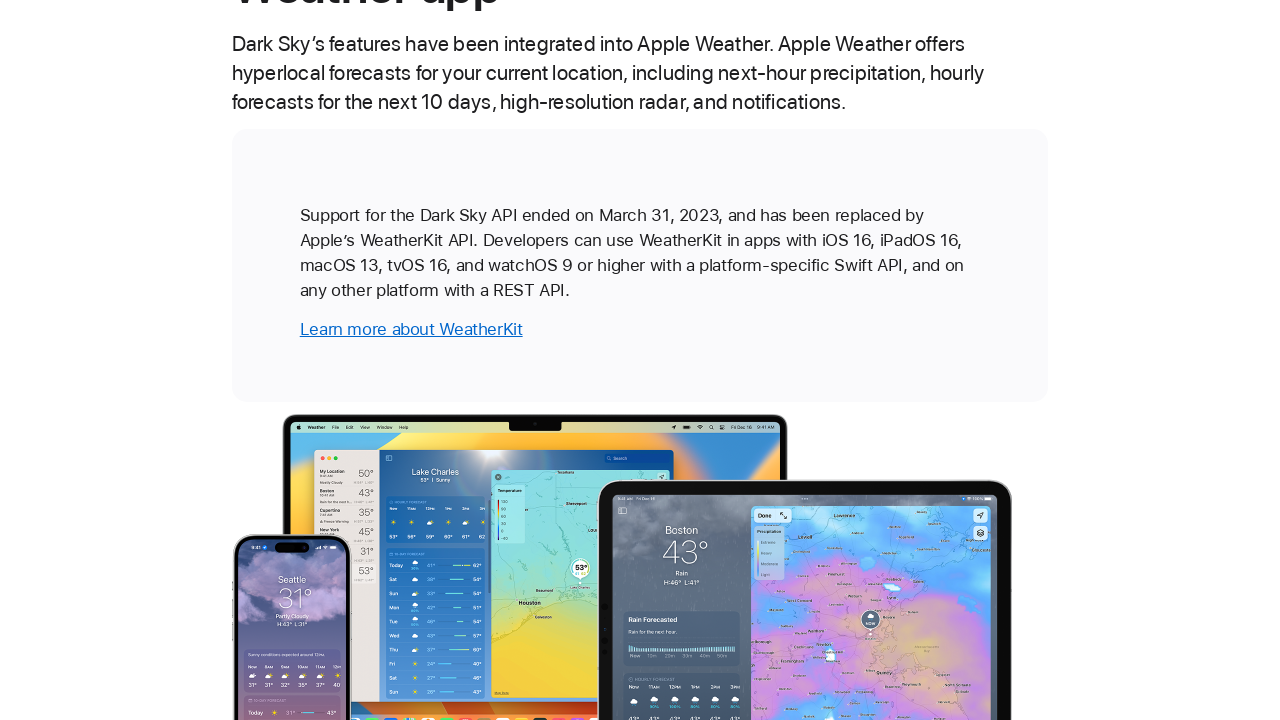

Scrolled down 100 pixels to find TIME MACHINE button on //a[@class='button']
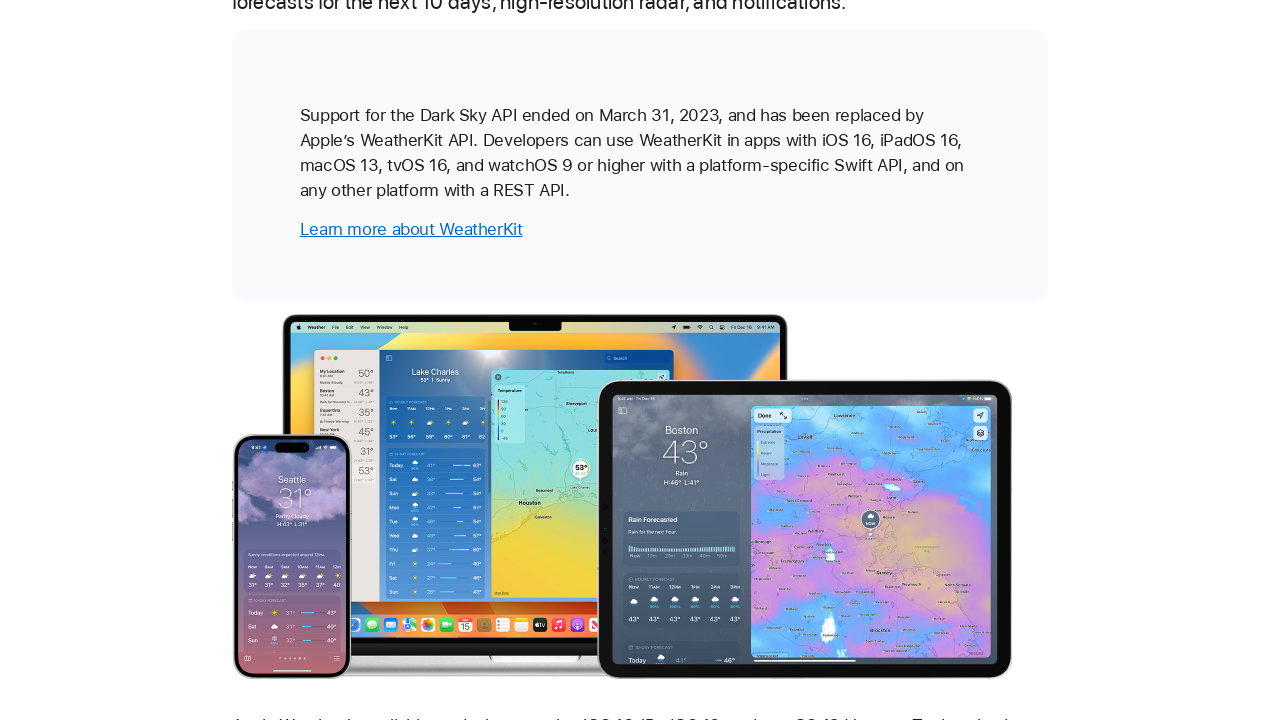

Scrolled down 100 pixels to find TIME MACHINE button on //a[@class='button']
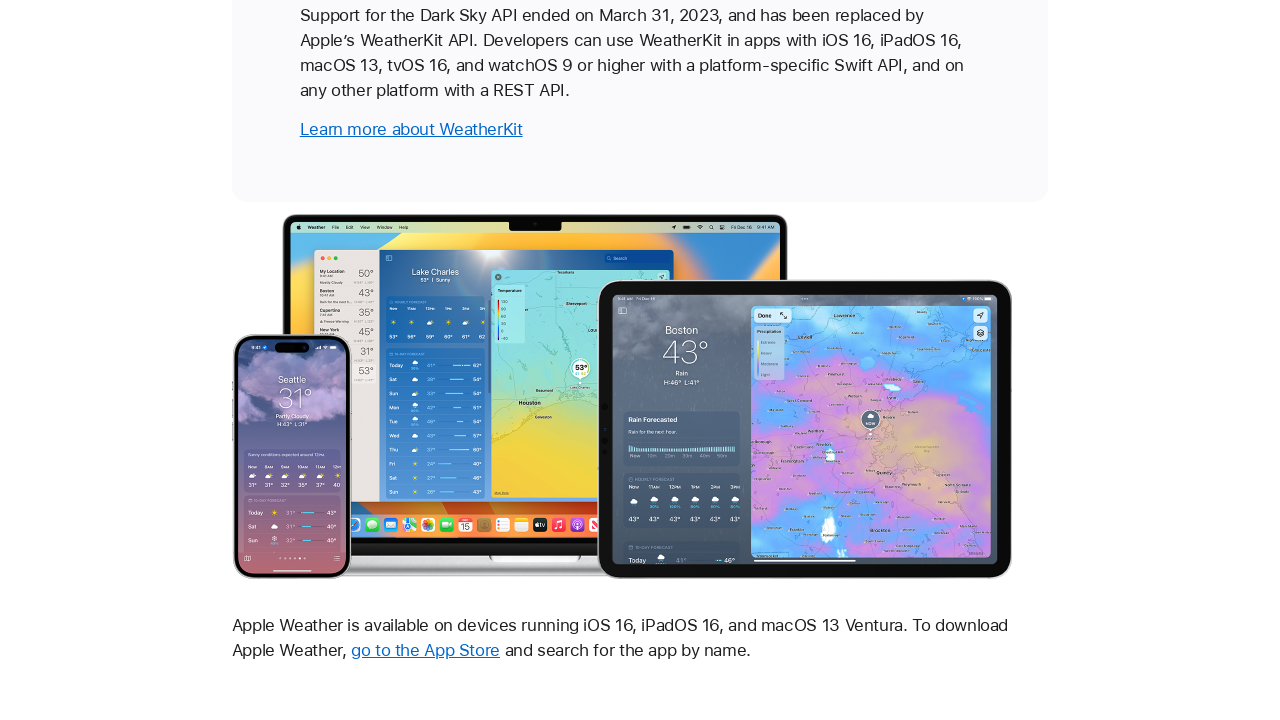

Scrolled down 100 pixels to find TIME MACHINE button on //a[@class='button']
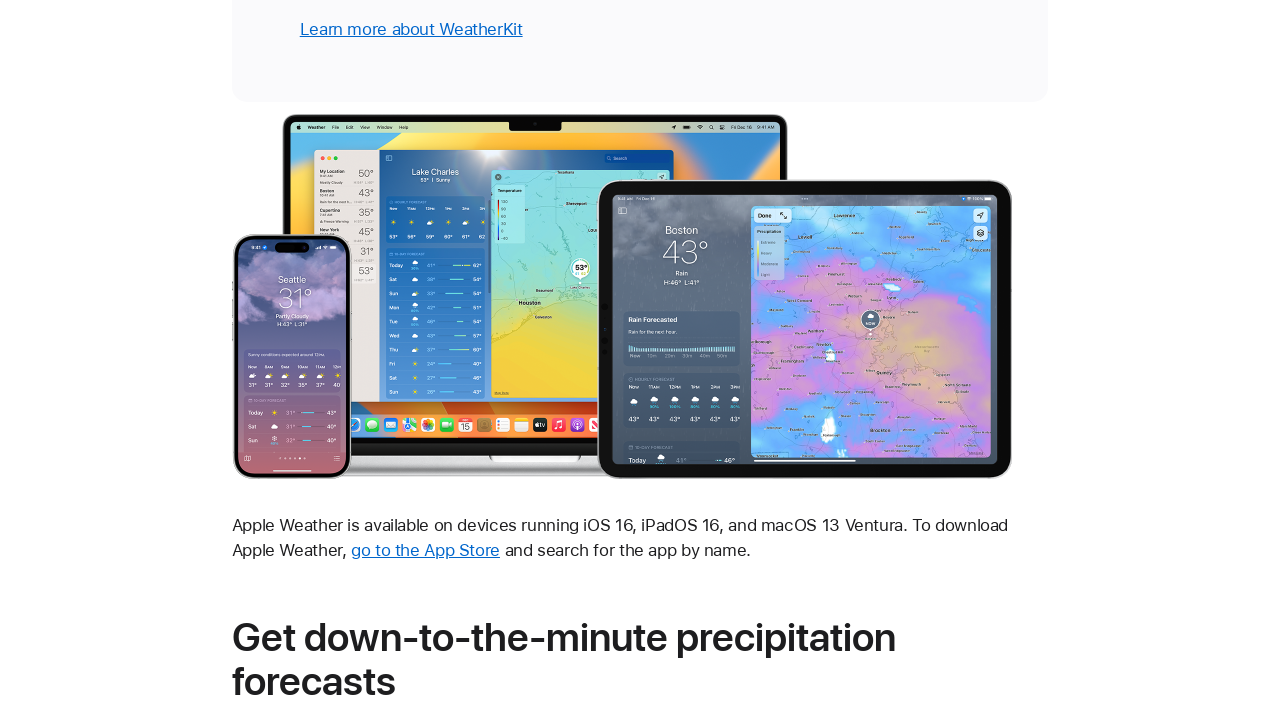

Scrolled down 100 pixels to find TIME MACHINE button on //a[@class='button']
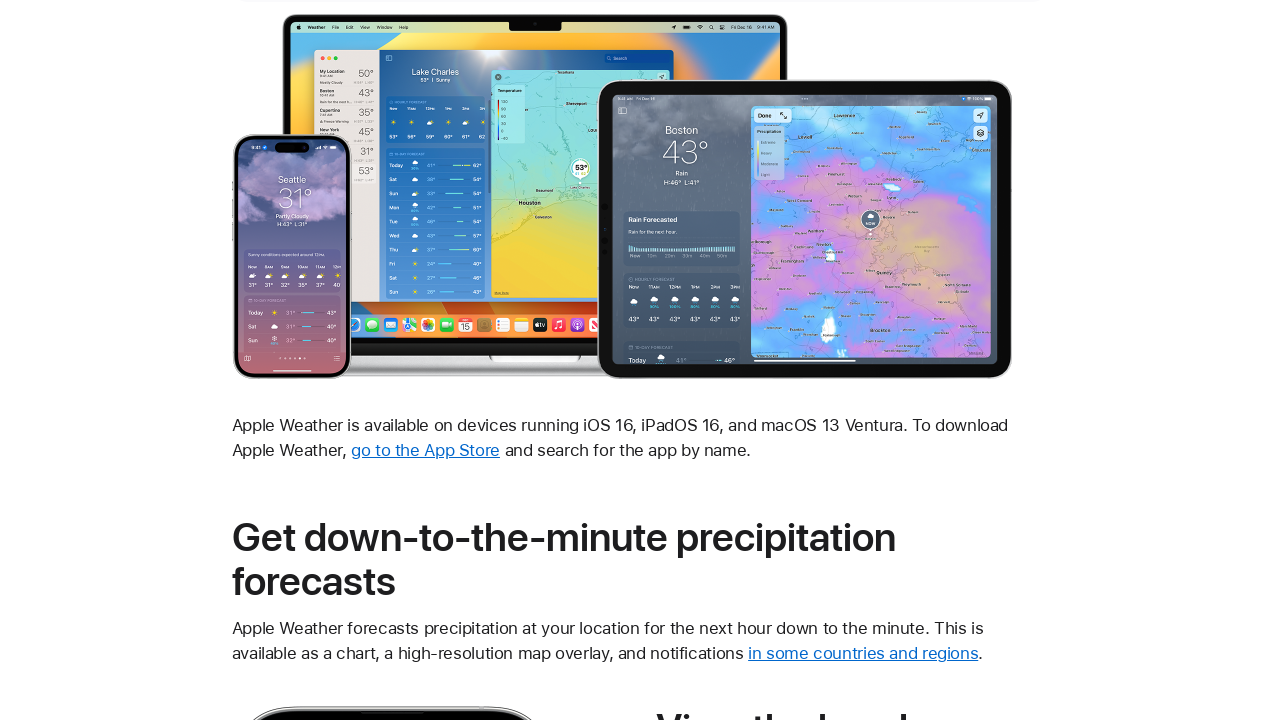

Scrolled down 100 pixels to find TIME MACHINE button on //a[@class='button']
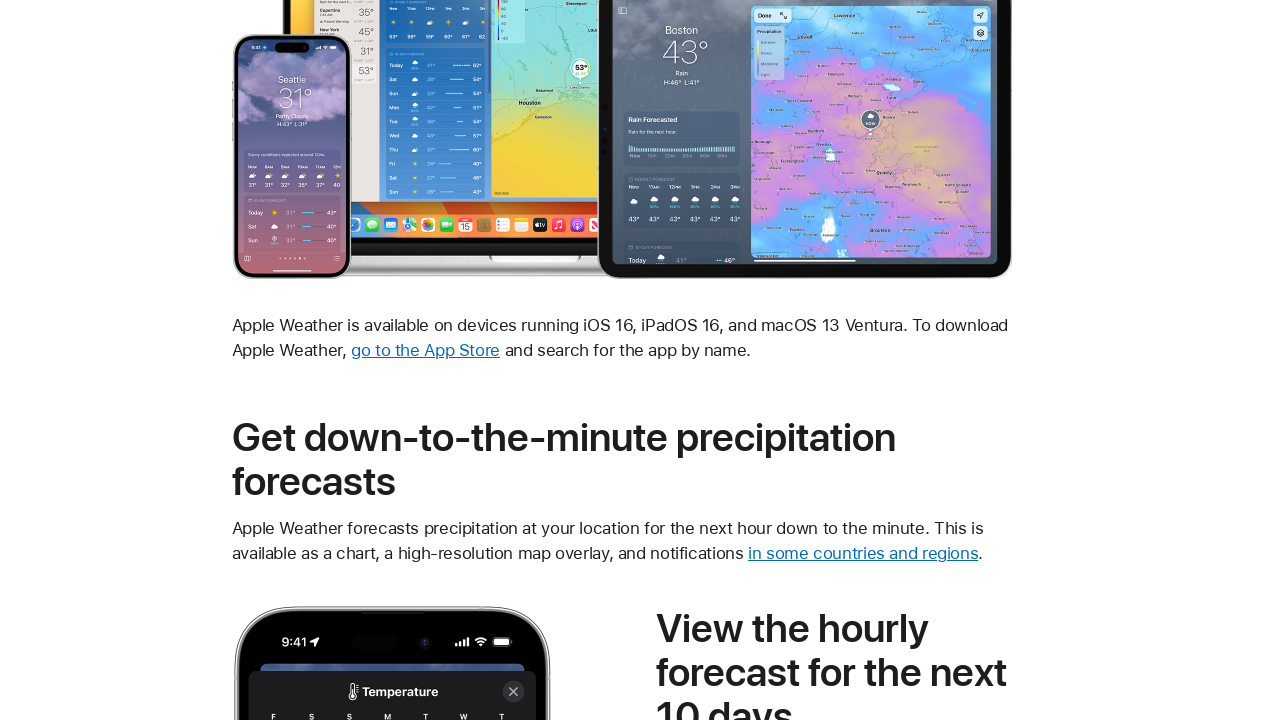

Scrolled down 100 pixels to find TIME MACHINE button on //a[@class='button']
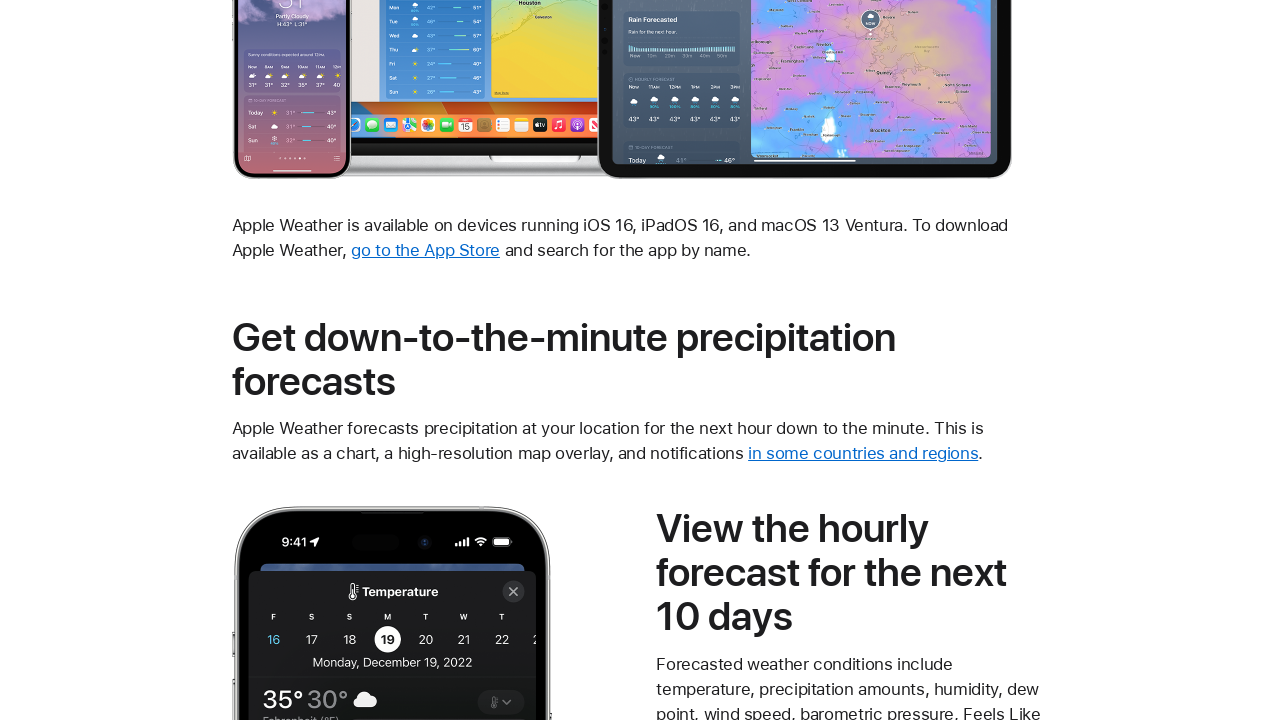

Scrolled down 100 pixels to find TIME MACHINE button on //a[@class='button']
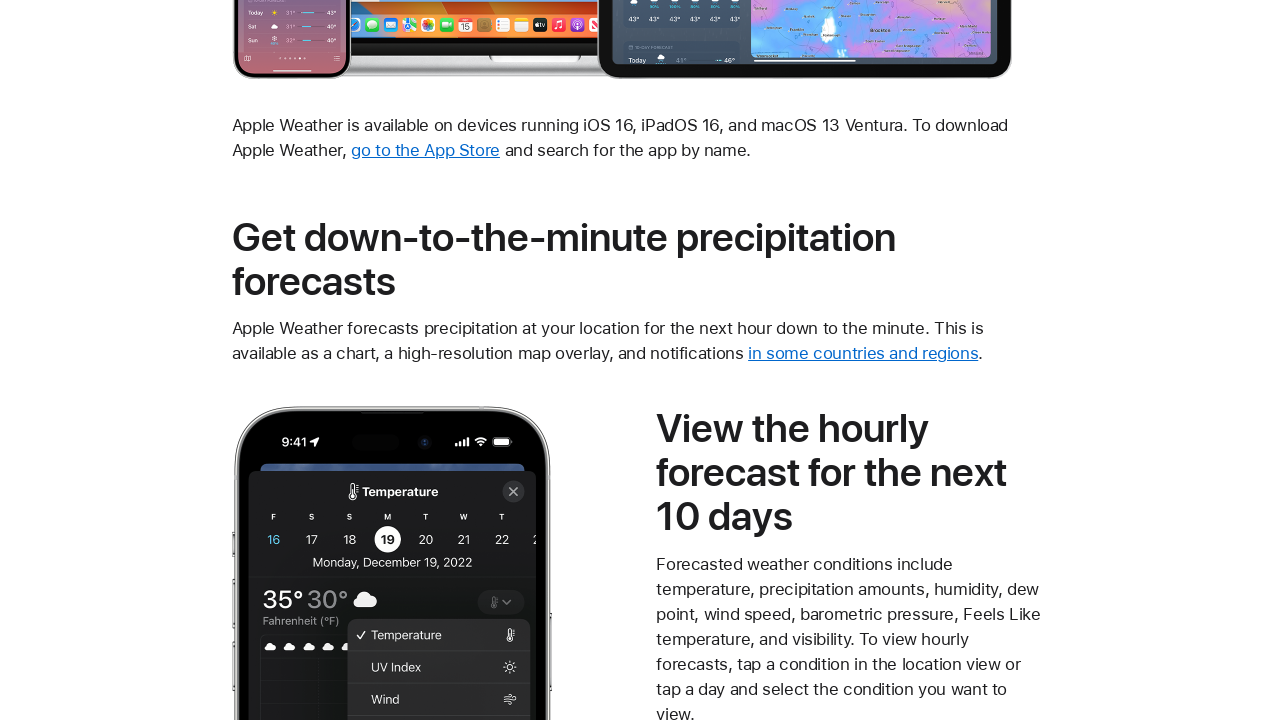

Scrolled down 100 pixels to find TIME MACHINE button on //a[@class='button']
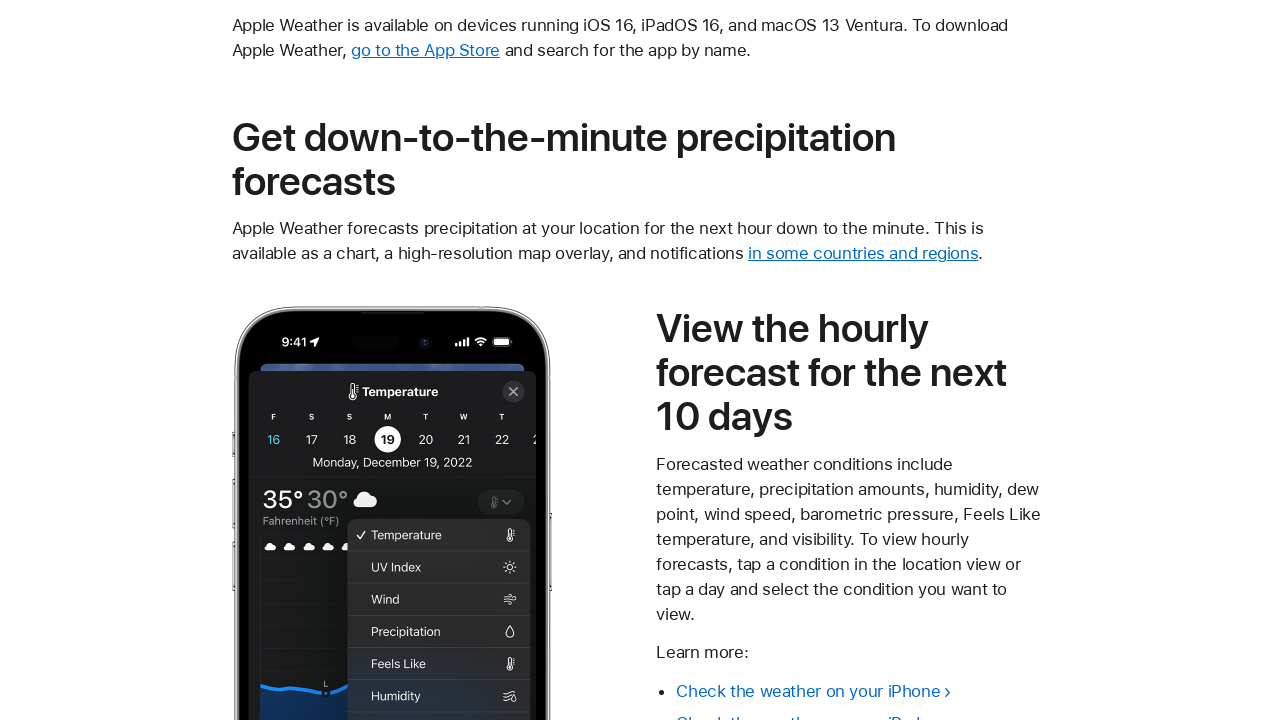

Scrolled down 100 pixels to find TIME MACHINE button on //a[@class='button']
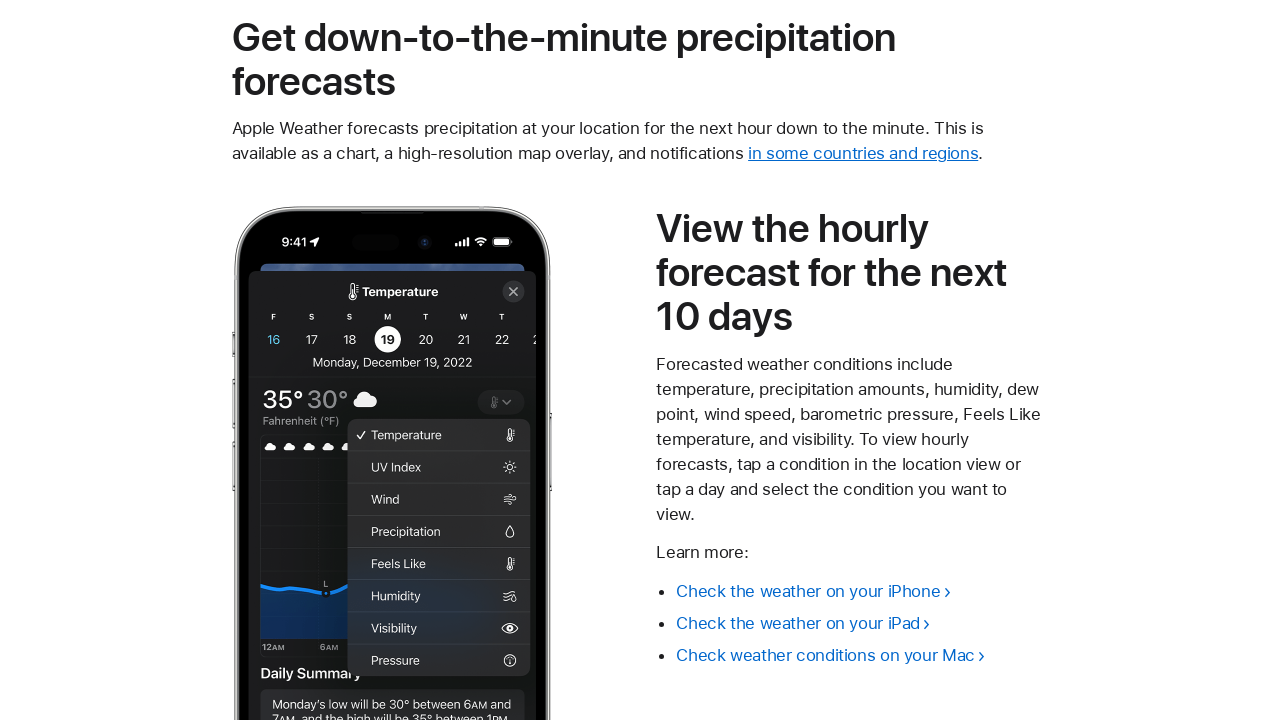

Scrolled down 100 pixels to find TIME MACHINE button on //a[@class='button']
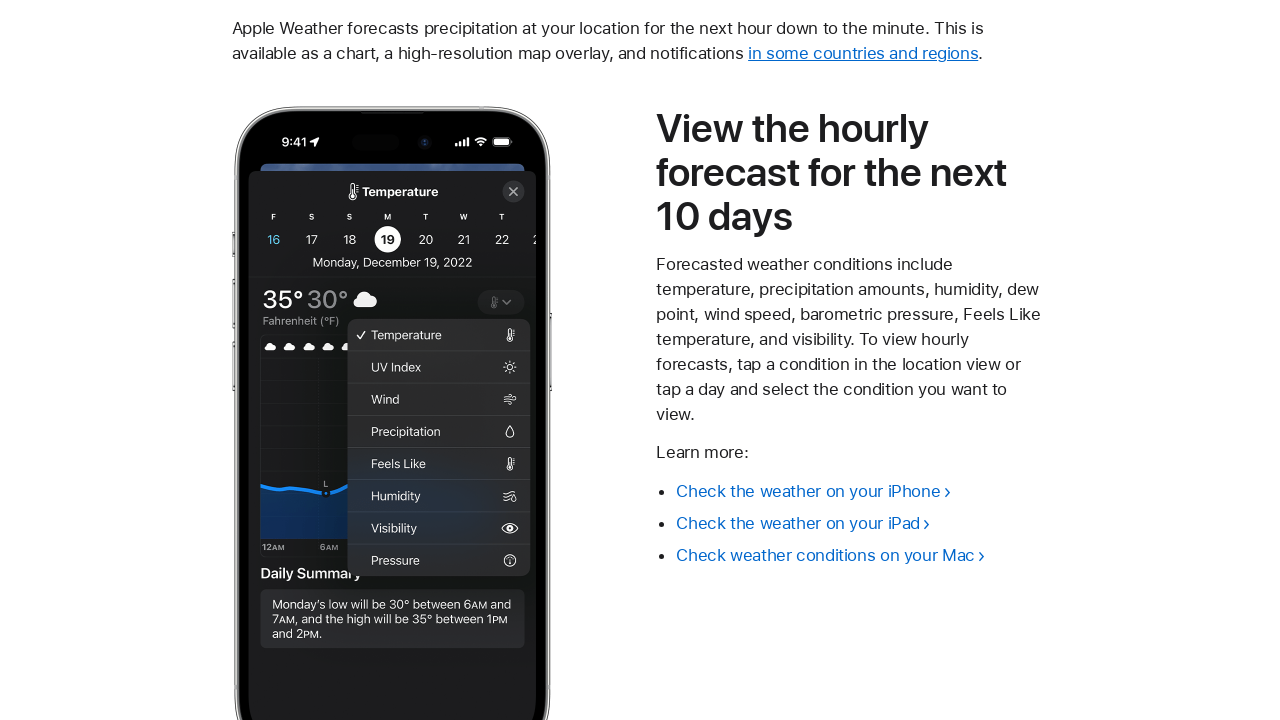

Scrolled down 100 pixels to find TIME MACHINE button on //a[@class='button']
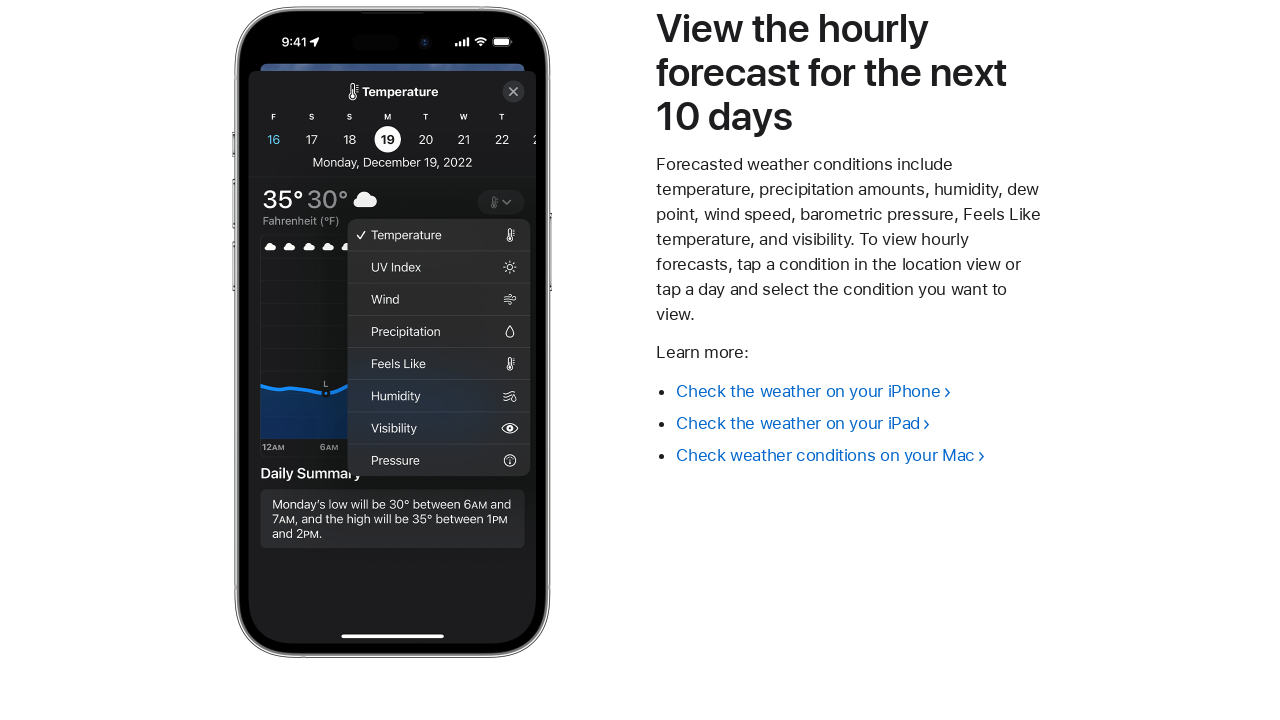

Scrolled down 100 pixels to find TIME MACHINE button on //a[@class='button']
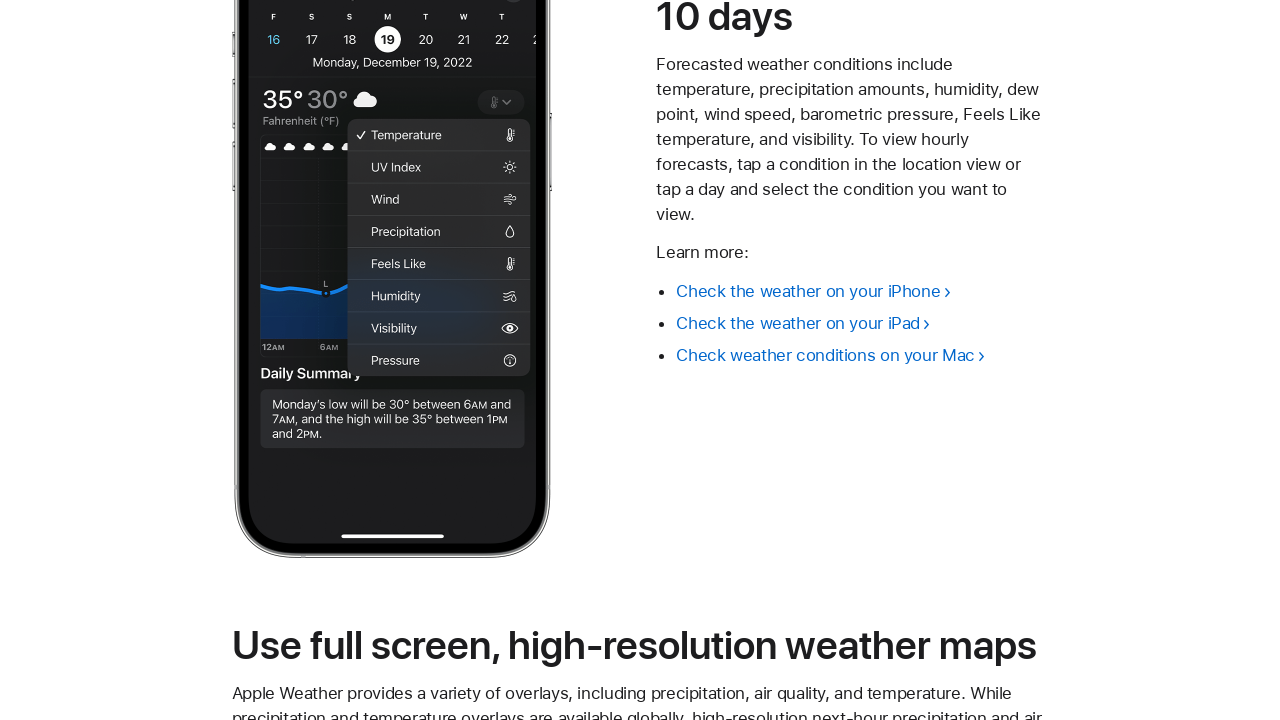

Scrolled down 100 pixels to find TIME MACHINE button on //a[@class='button']
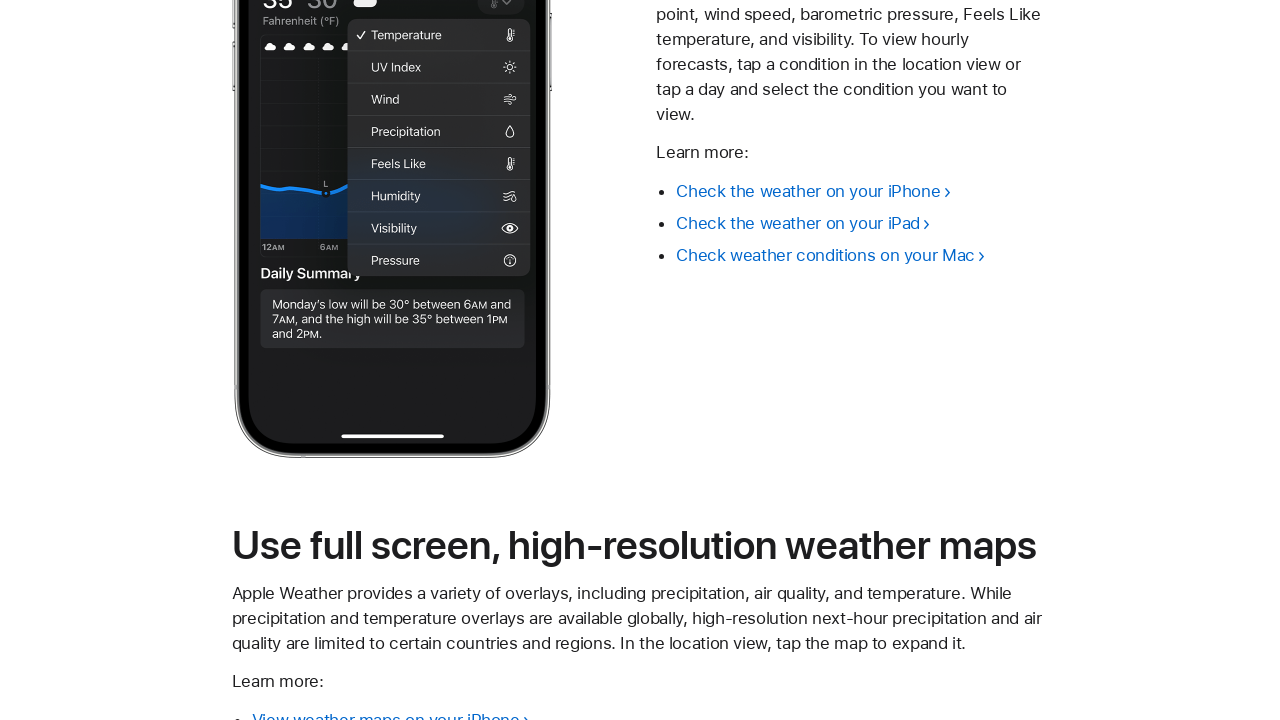

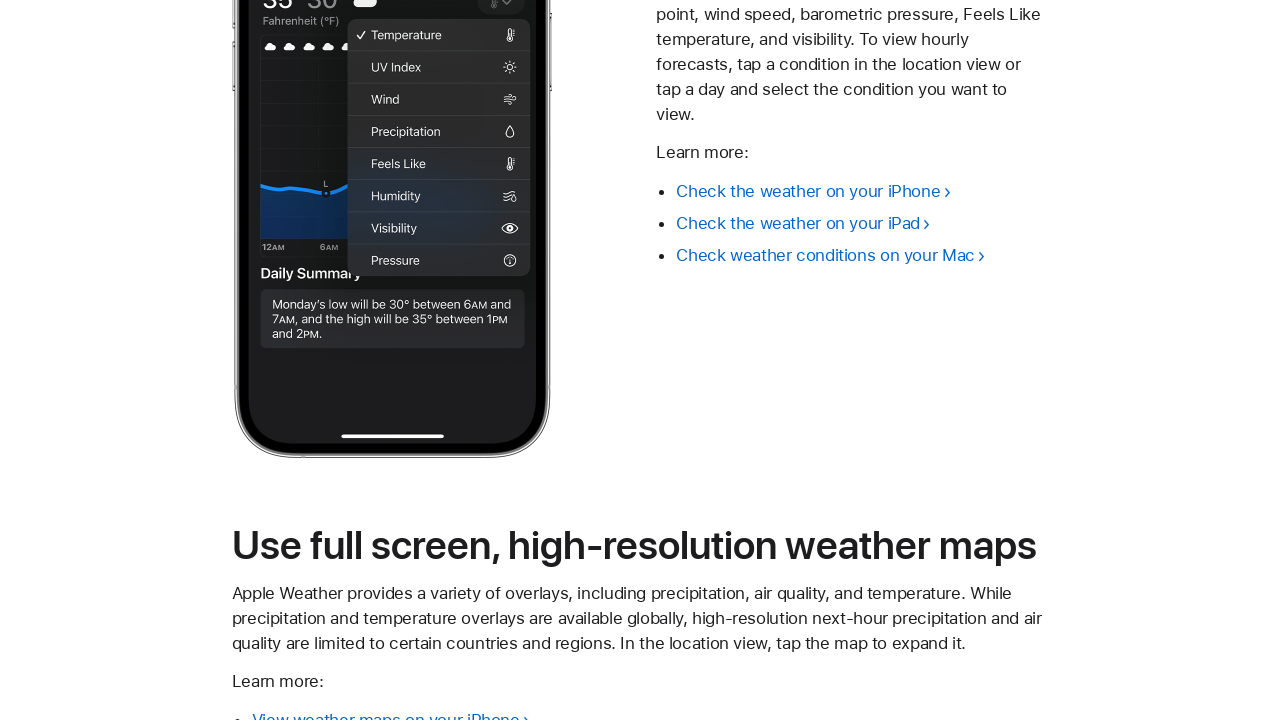